Tests interaction with hidden elements by hiding a text field, setting its value using JavaScript, and then showing it again

Starting URL: https://rahulshettyacademy.com/AutomationPractice/

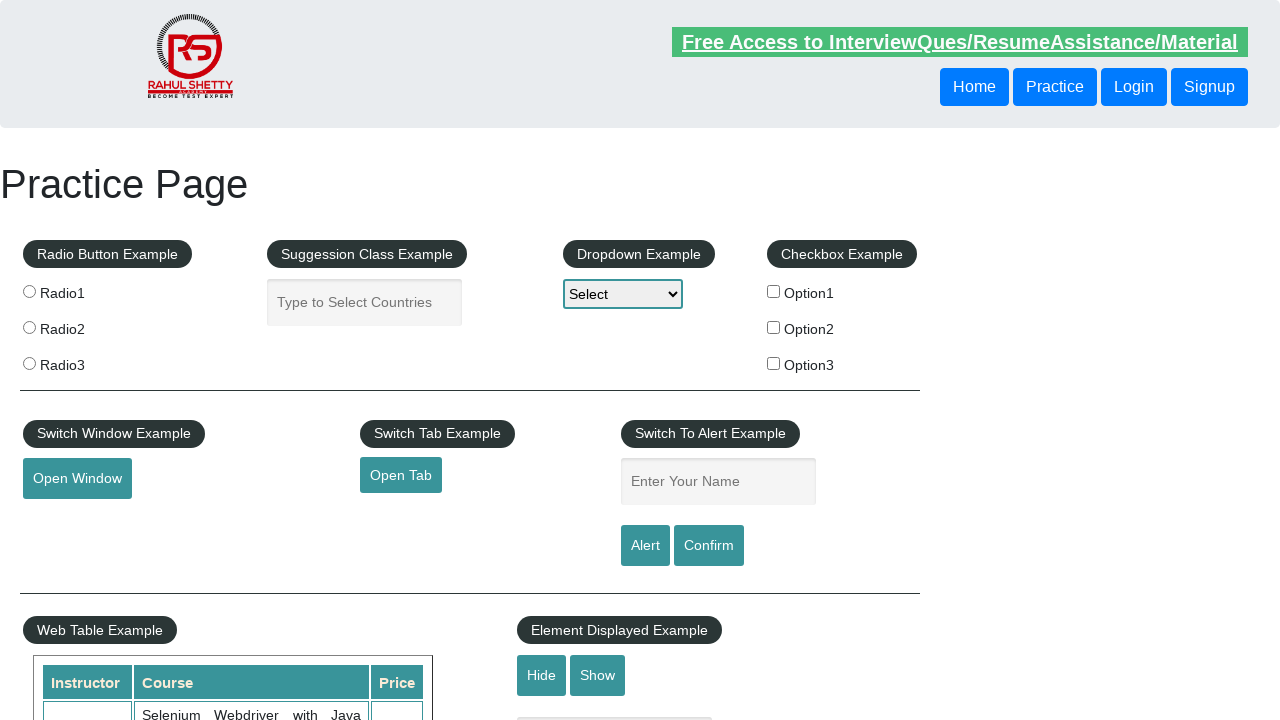

Clicked hide button to hide the text field at (542, 675) on #hide-textbox
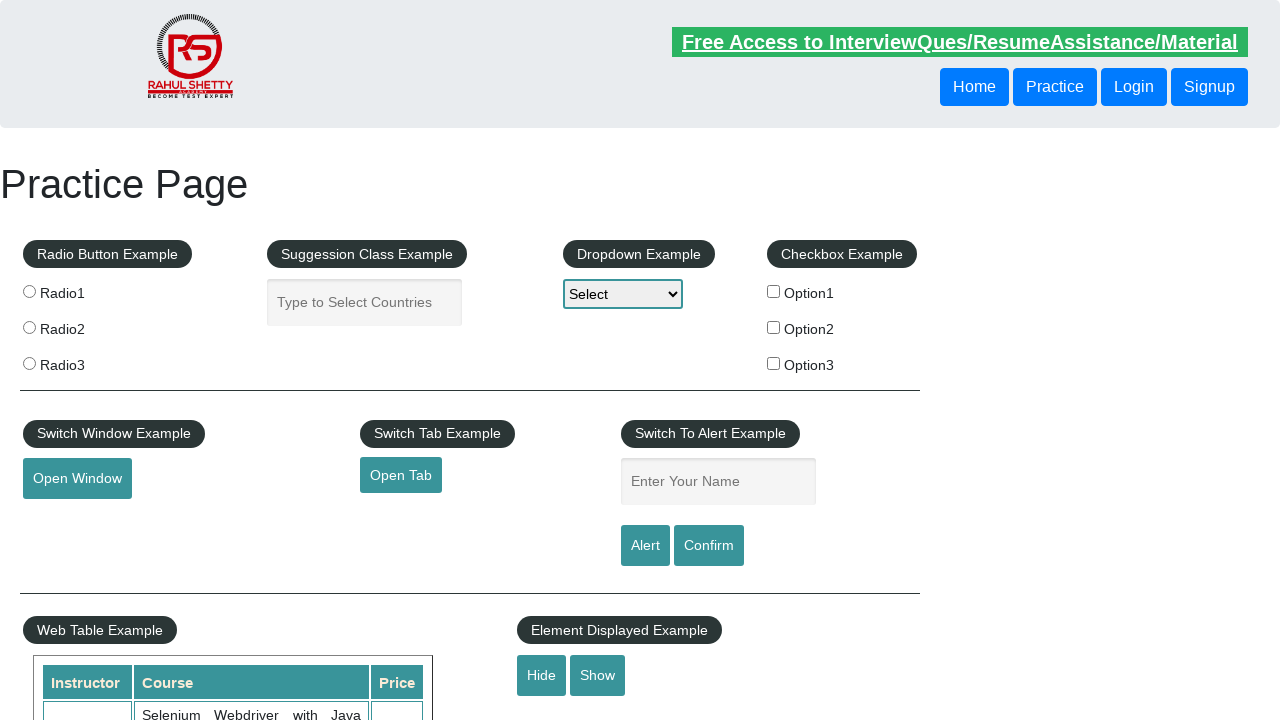

Waited 3 seconds for hide animation to complete
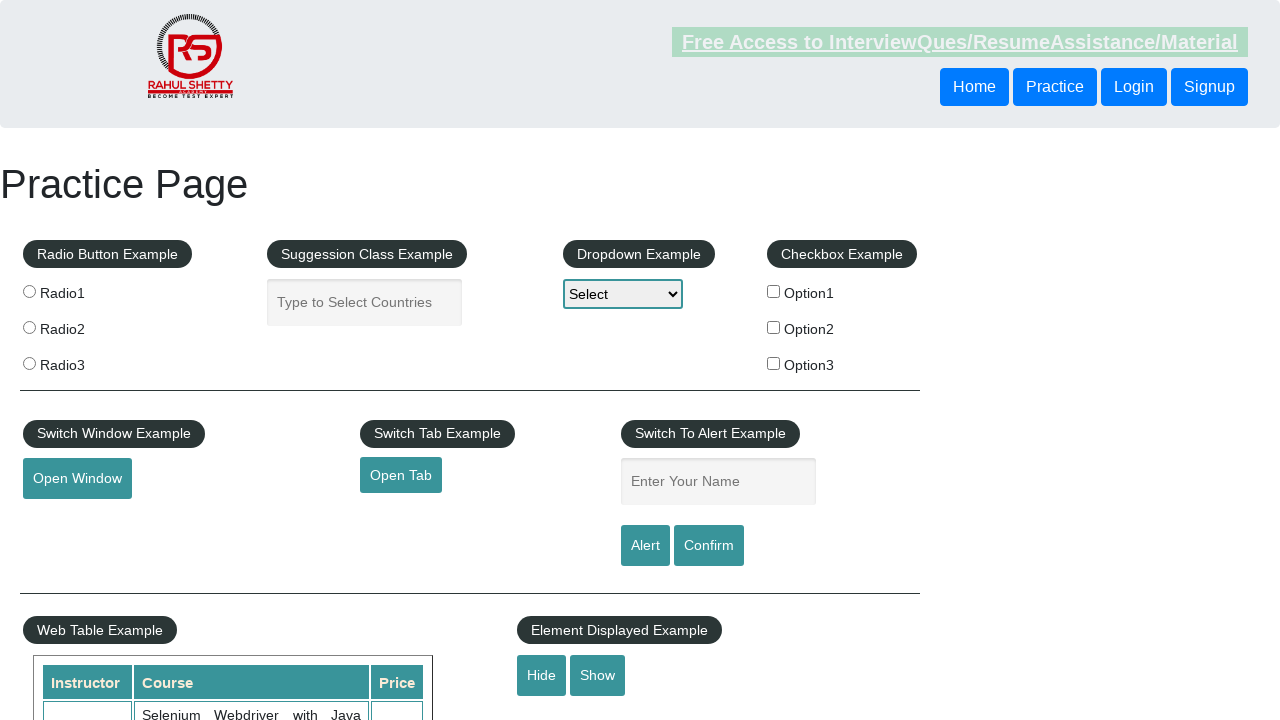

Set value 'Hello' in hidden text field using JavaScript
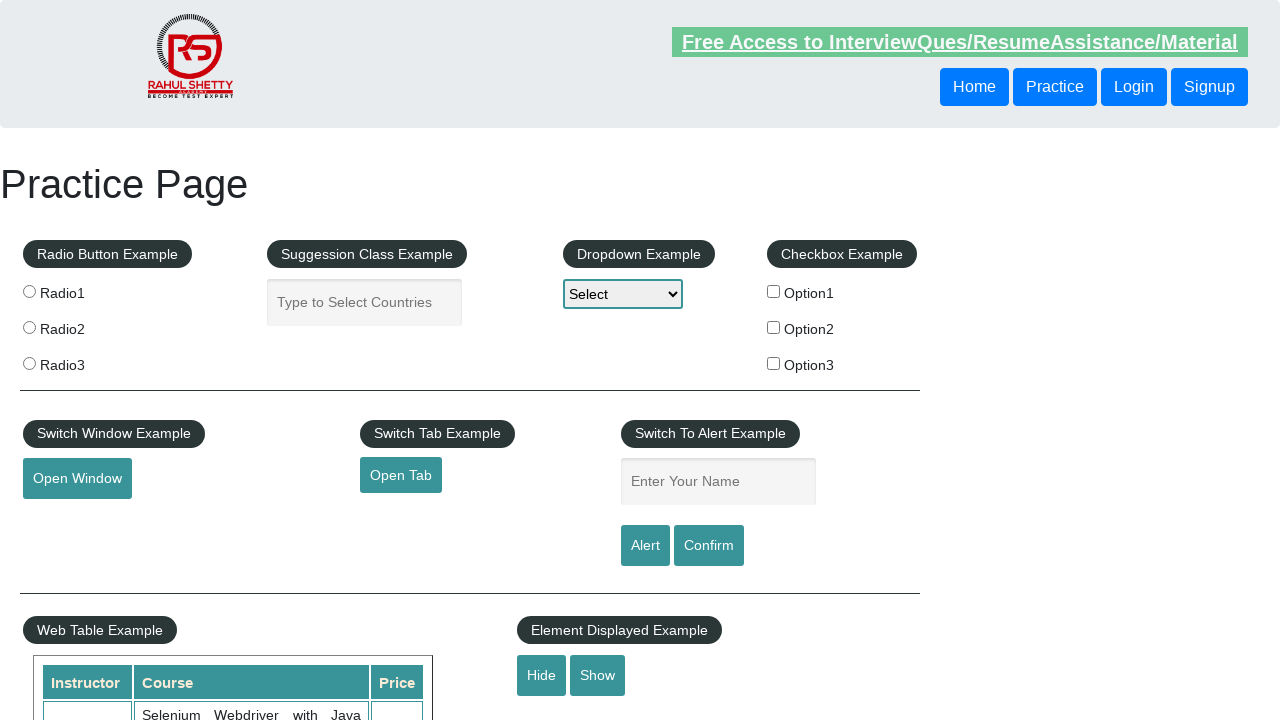

Waited 3 seconds before revealing the text field
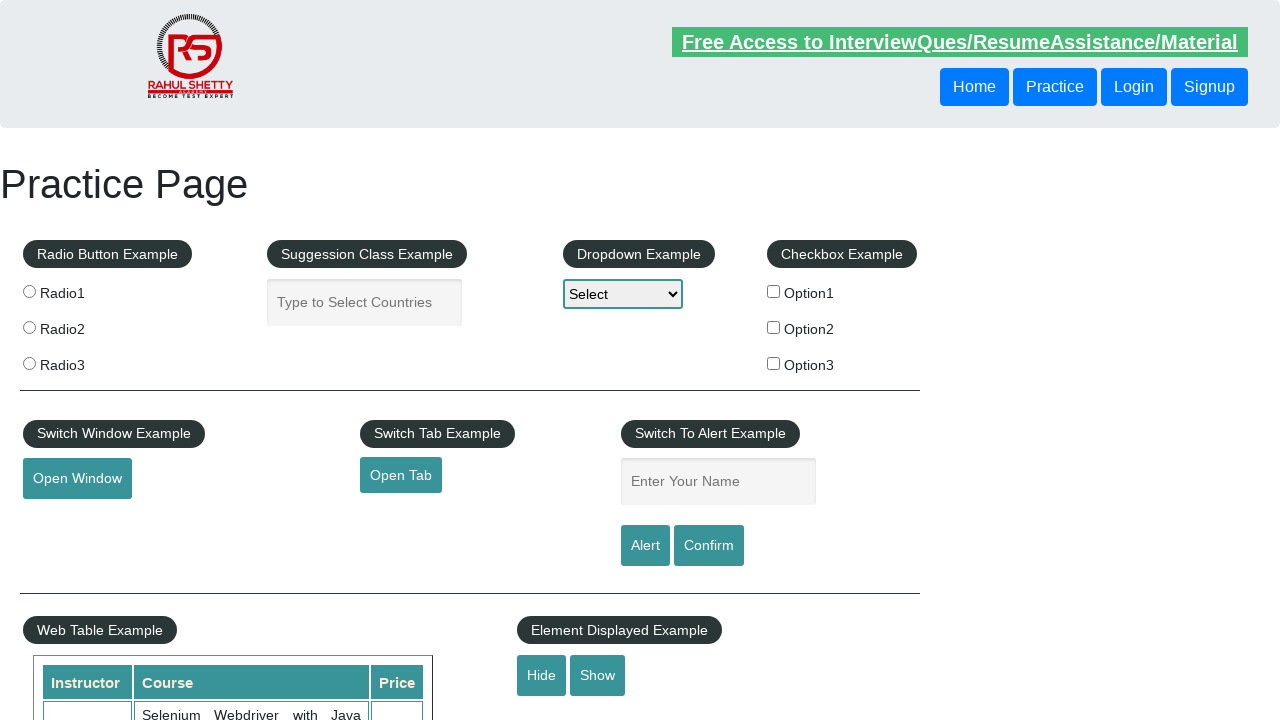

Clicked show button to reveal the text field with JavaScript-set value at (598, 675) on #show-textbox
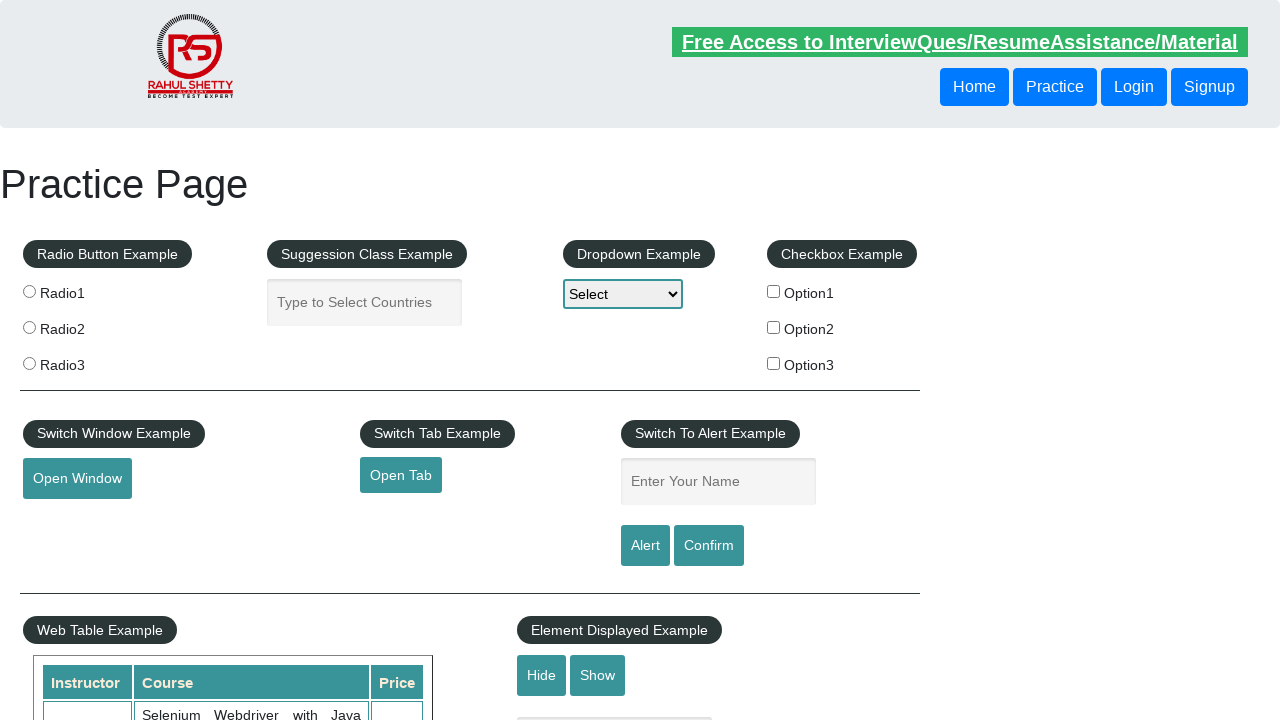

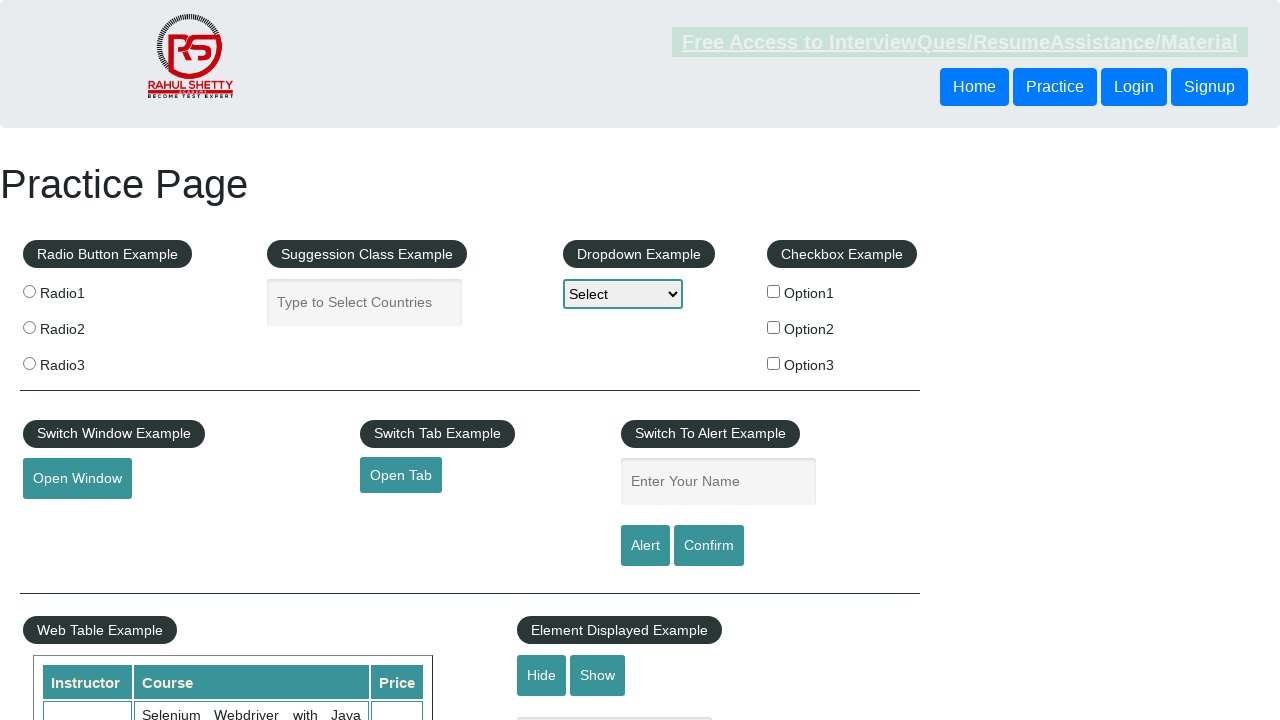